Tests API mocking by intercepting a fruit API request, returning mock data, and verifying the mocked response is displayed on the page

Starting URL: https://demo.playwright.dev/api-mocking

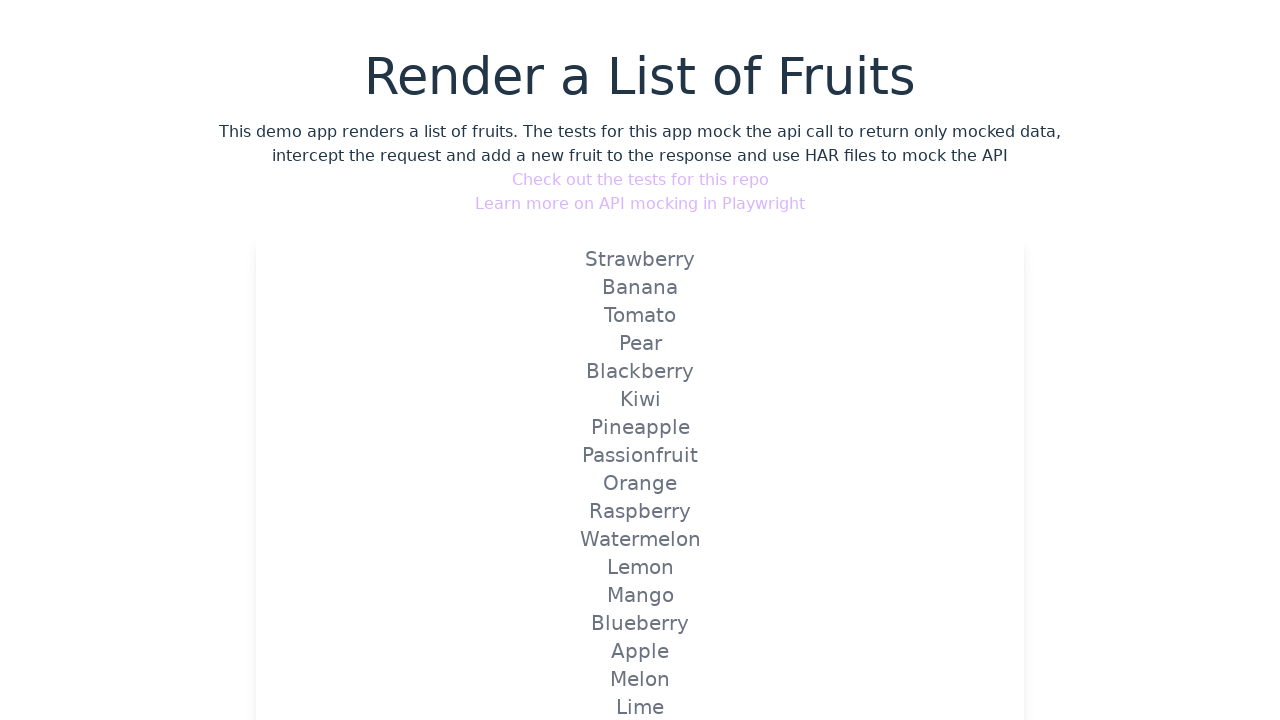

Intercepted fruit API route with mock handler
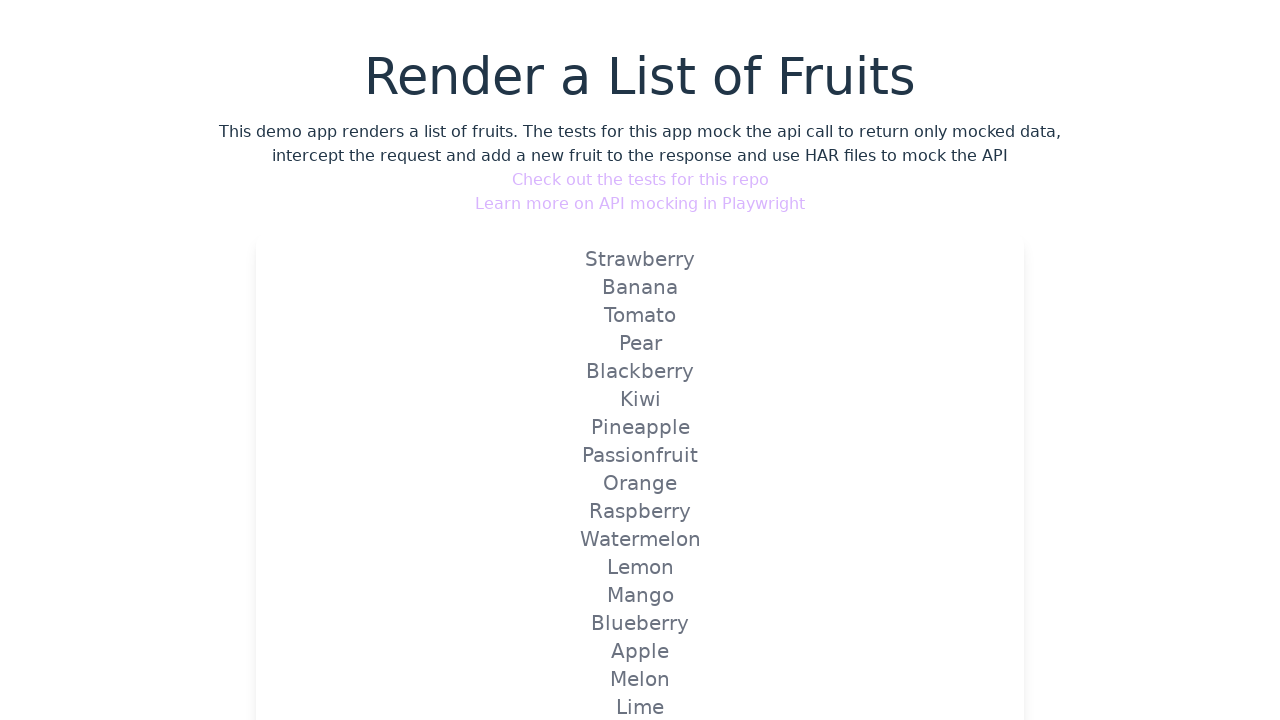

Reloaded page to trigger mocked API call
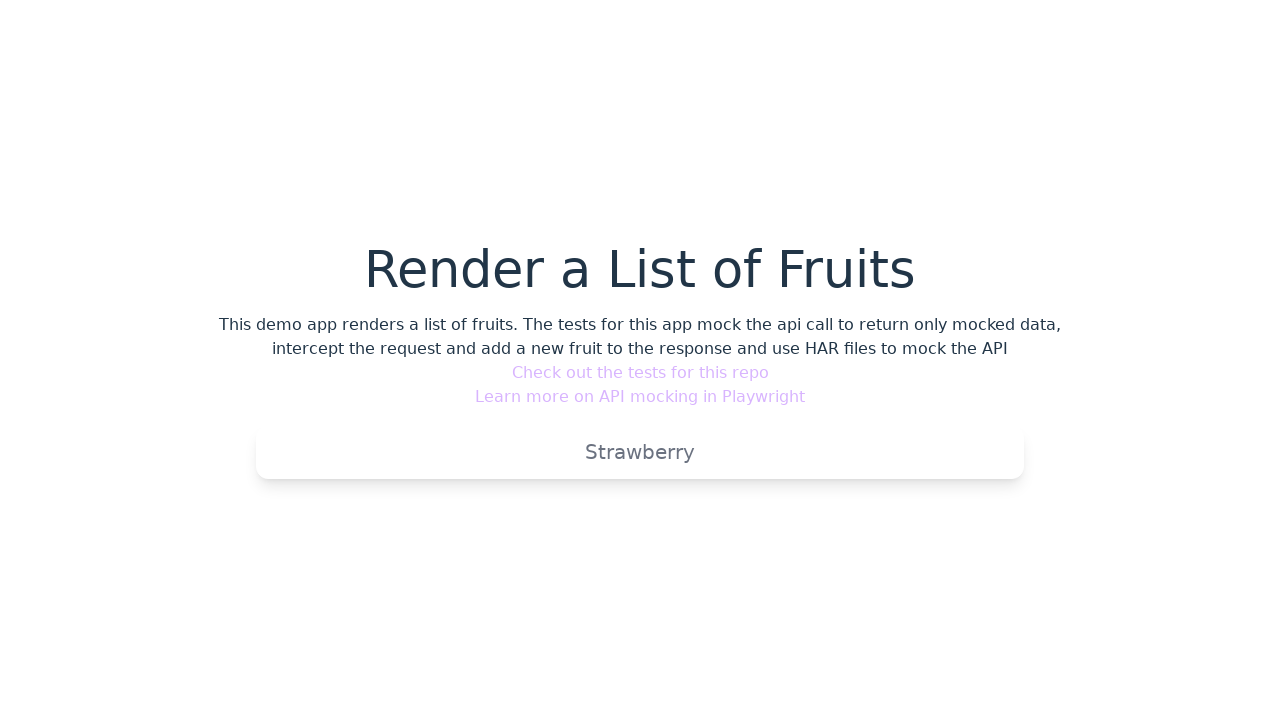

Verified mocked Strawberry fruit is visible on the page
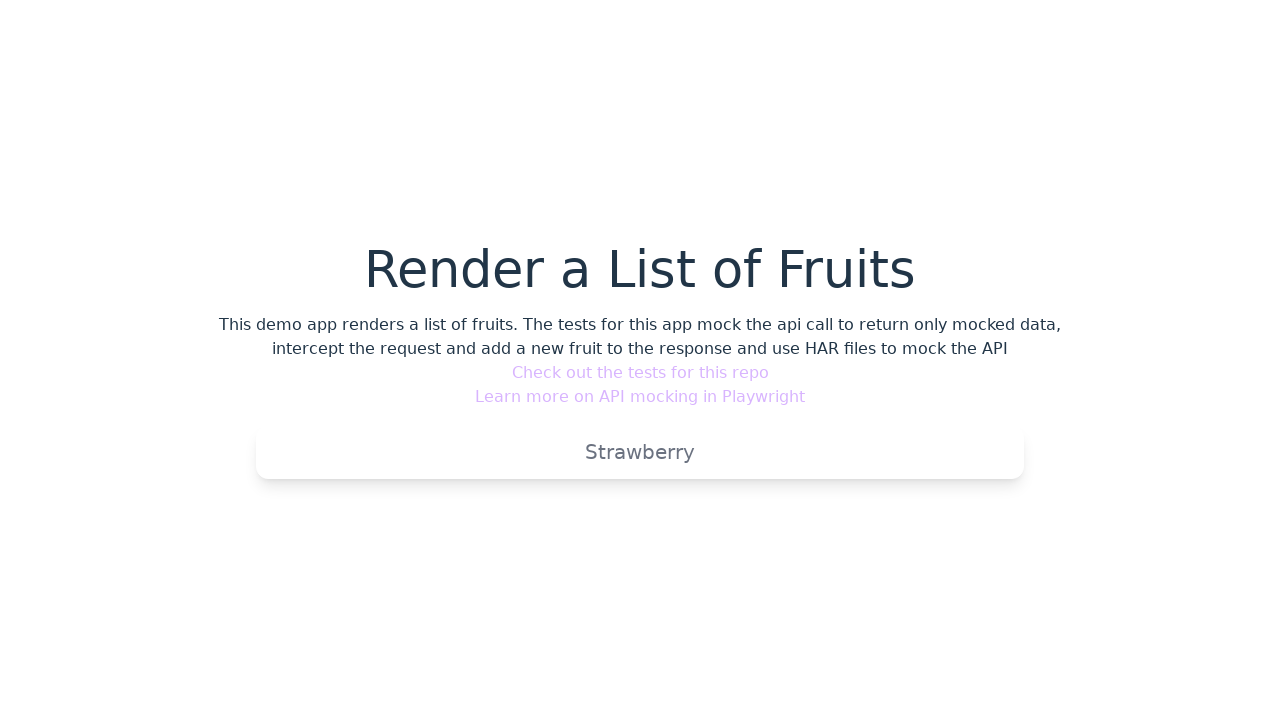

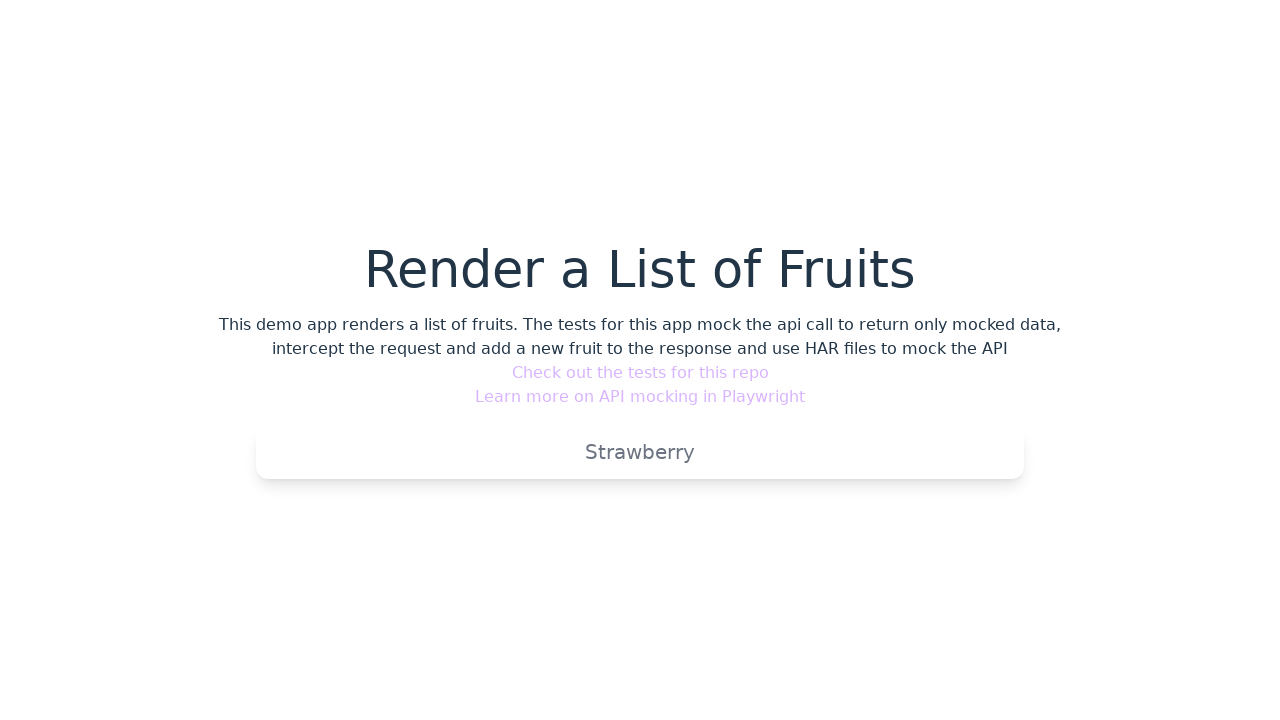